Tests radio button functionality by iterating through a group of radio buttons and clicking the one with value "Cheese"

Starting URL: http://www.echoecho.com/htmlforms10.htm

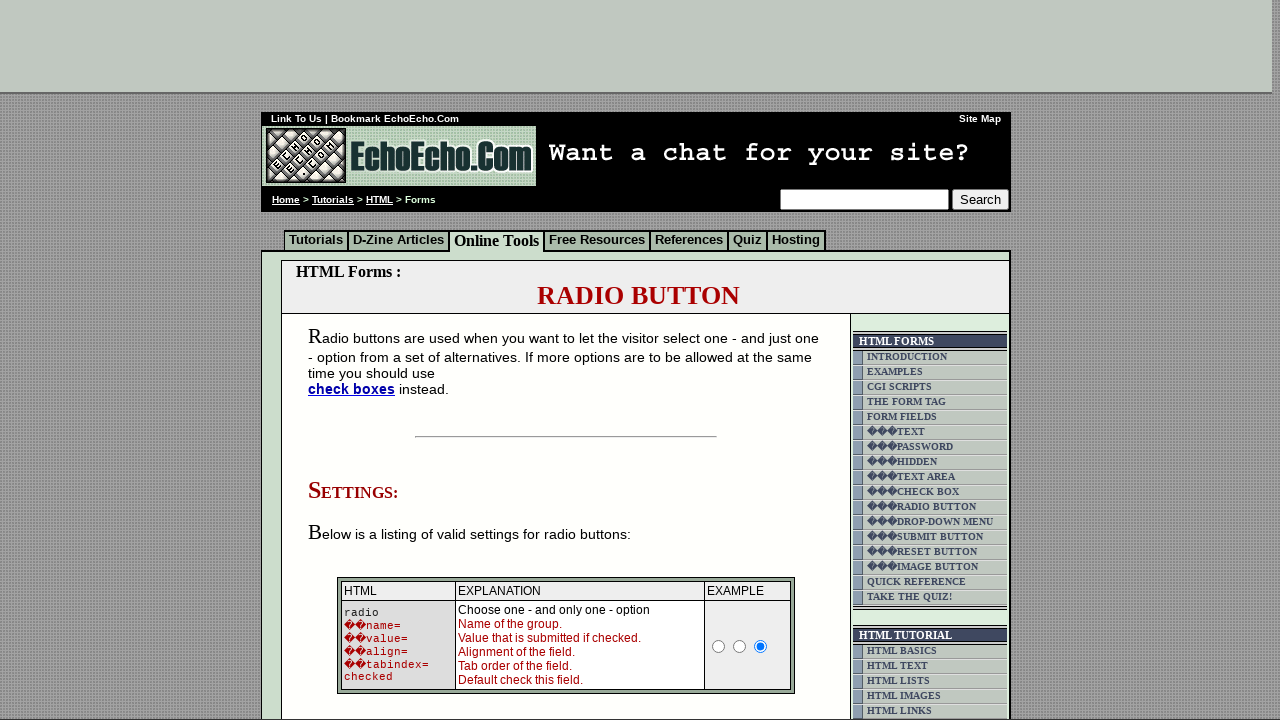

Waited for radio buttons with name 'group1' to be present
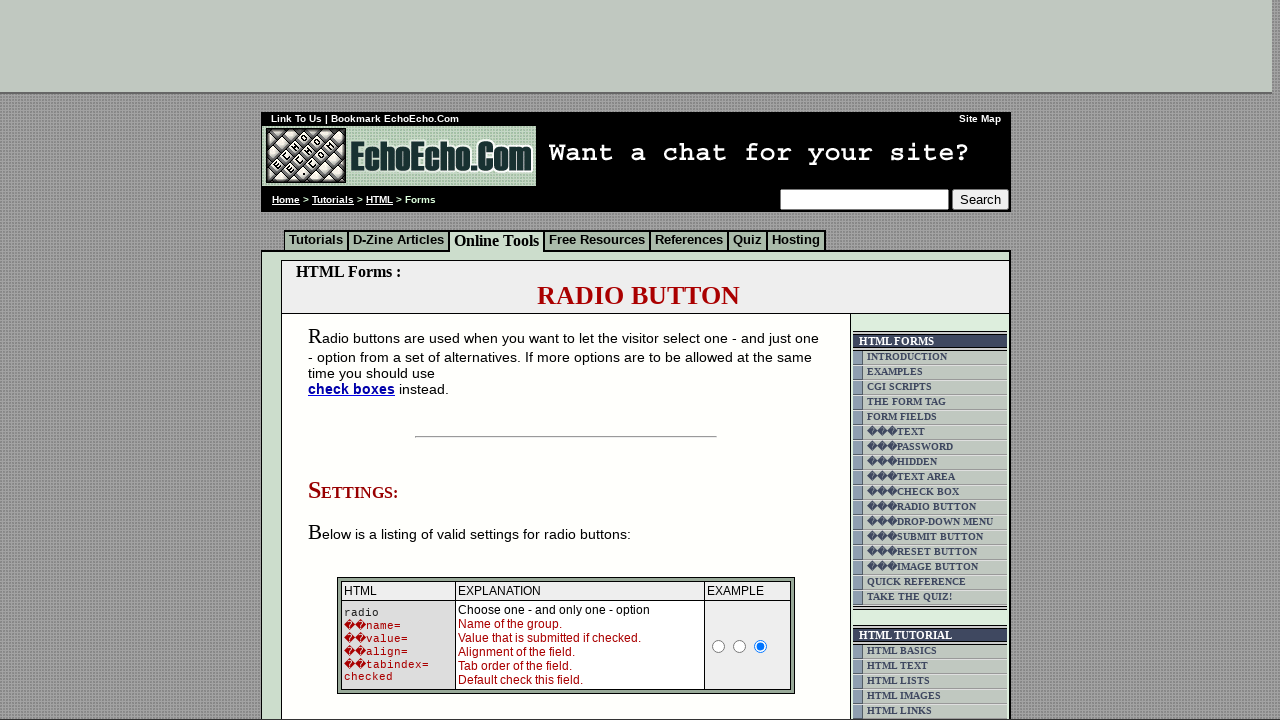

Located all radio buttons in group1
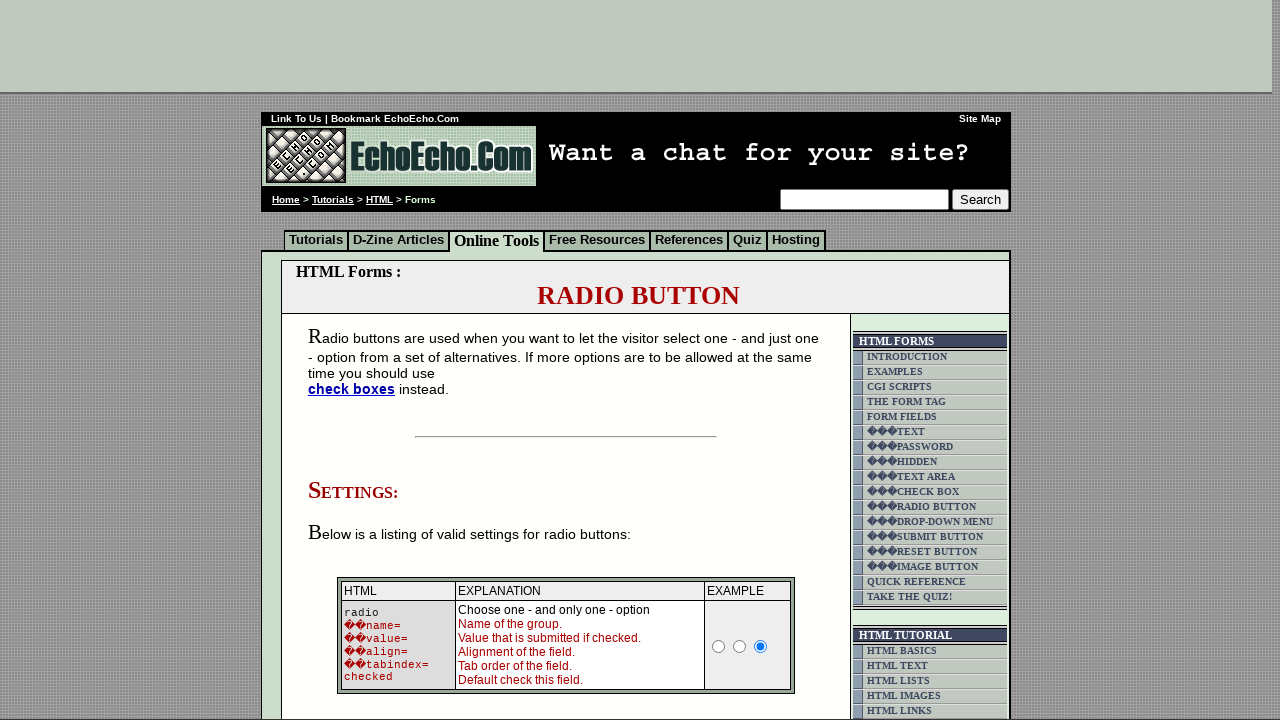

Counted 3 radio buttons in the group
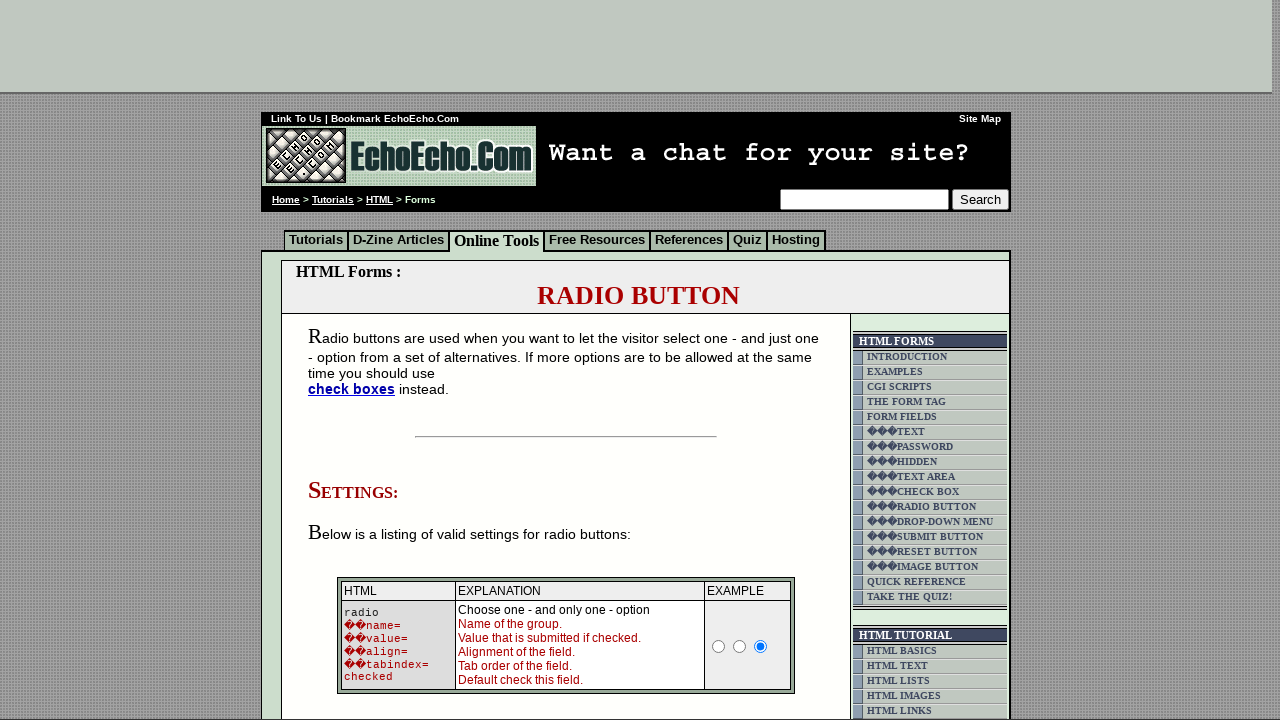

Retrieved value attribute from radio button 0: 'Milk'
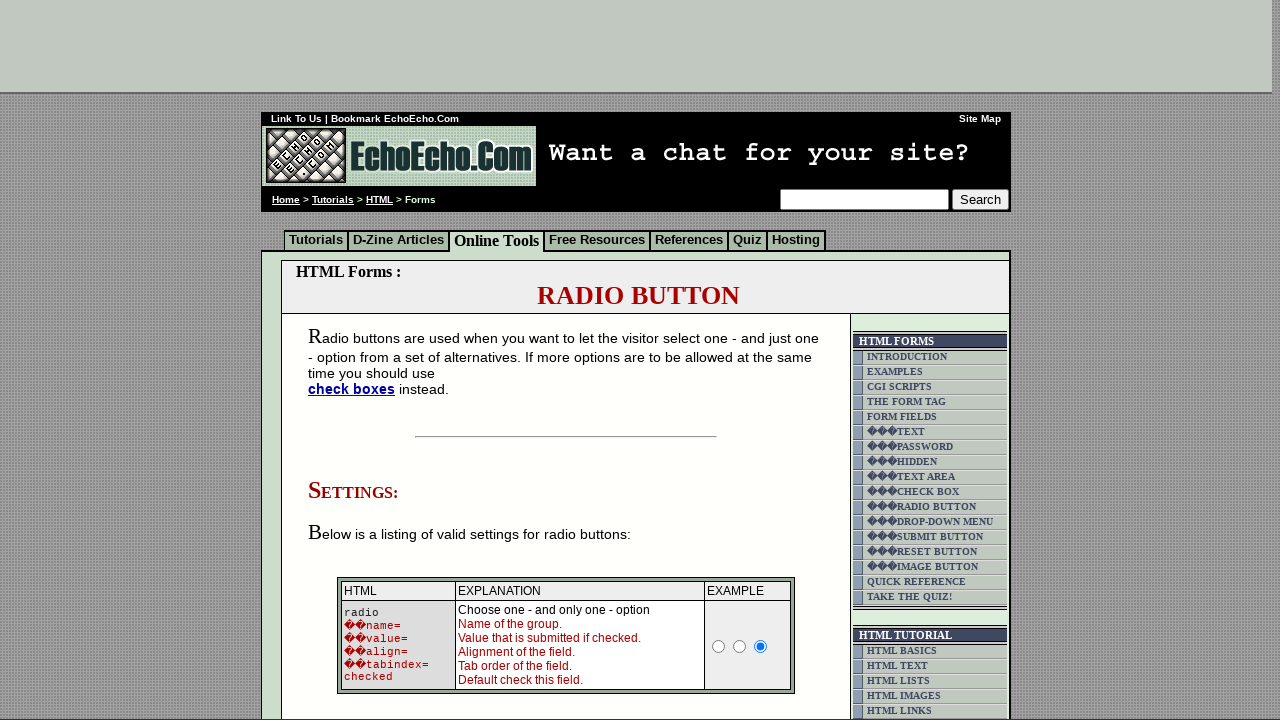

Retrieved value attribute from radio button 1: 'Butter'
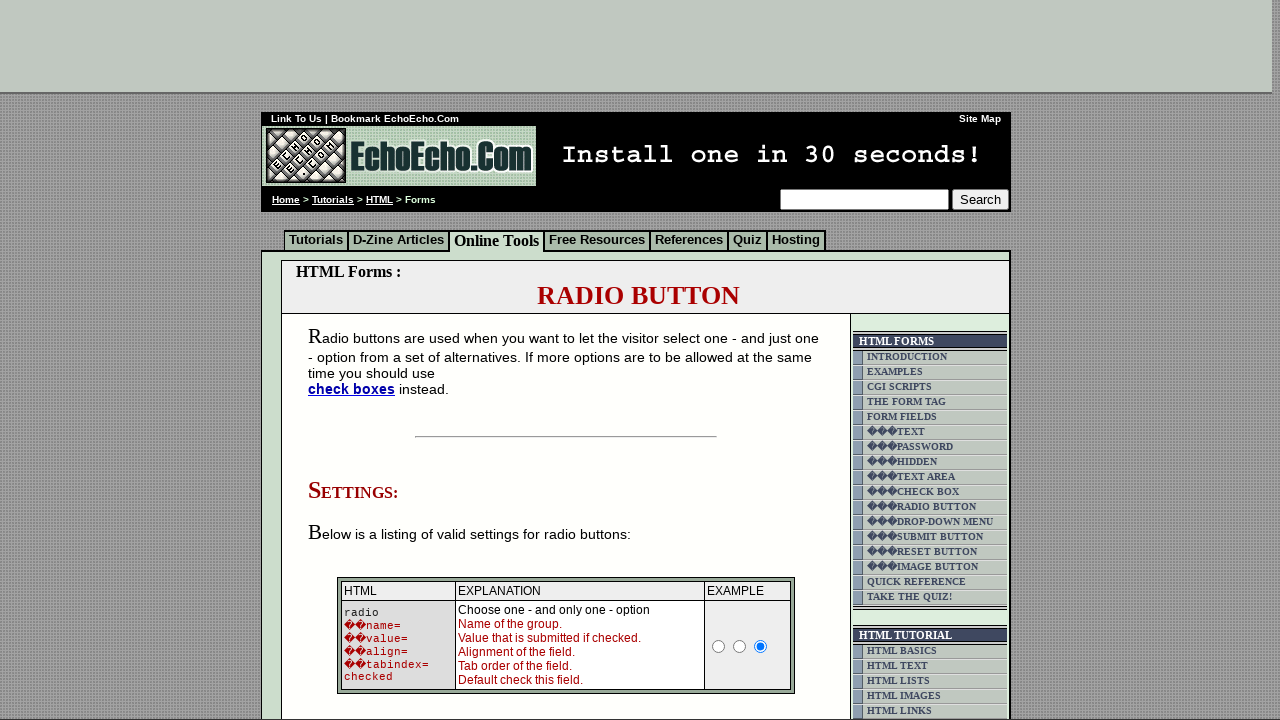

Retrieved value attribute from radio button 2: 'Cheese'
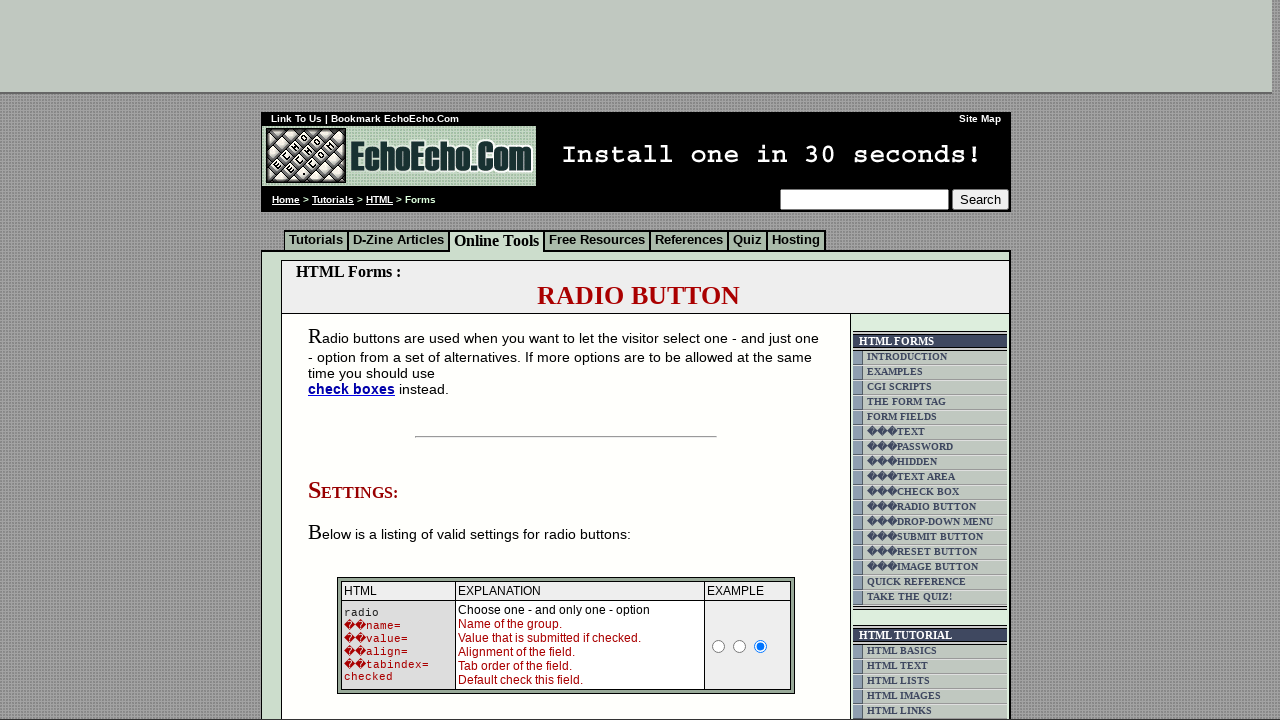

Clicked the radio button with value 'Cheese' at (356, 360) on input[name='group1'] >> nth=2
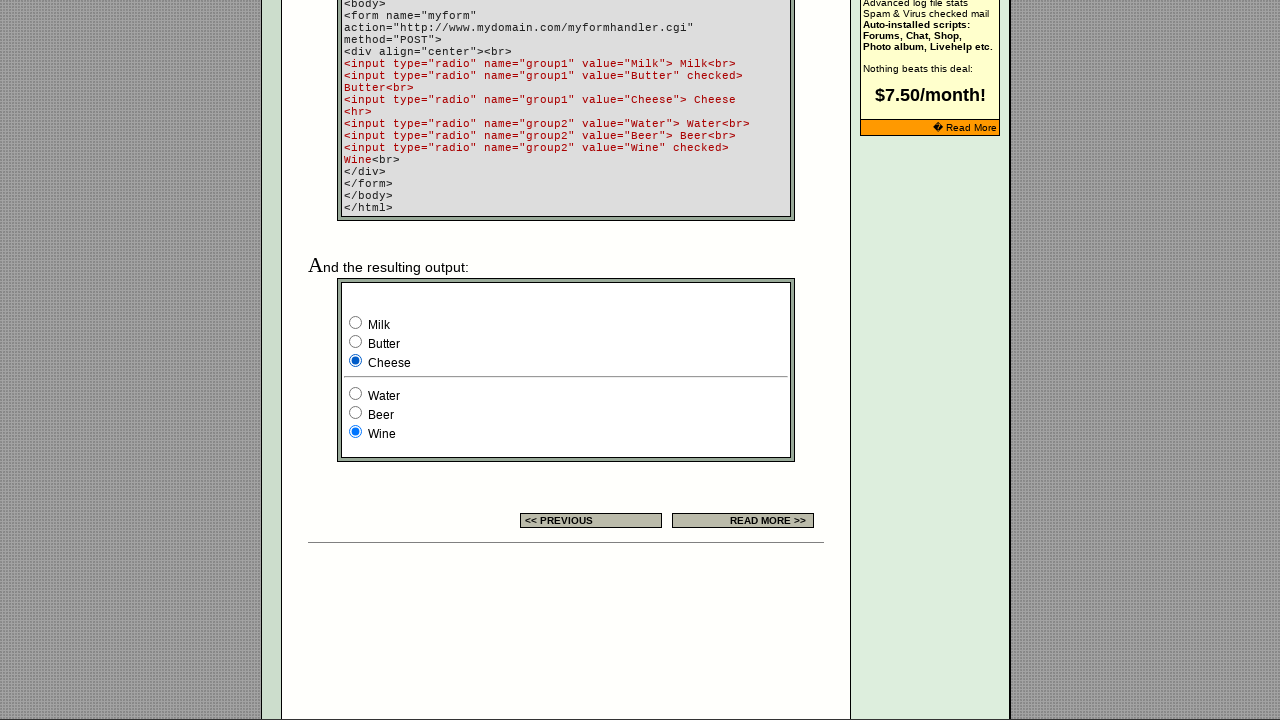

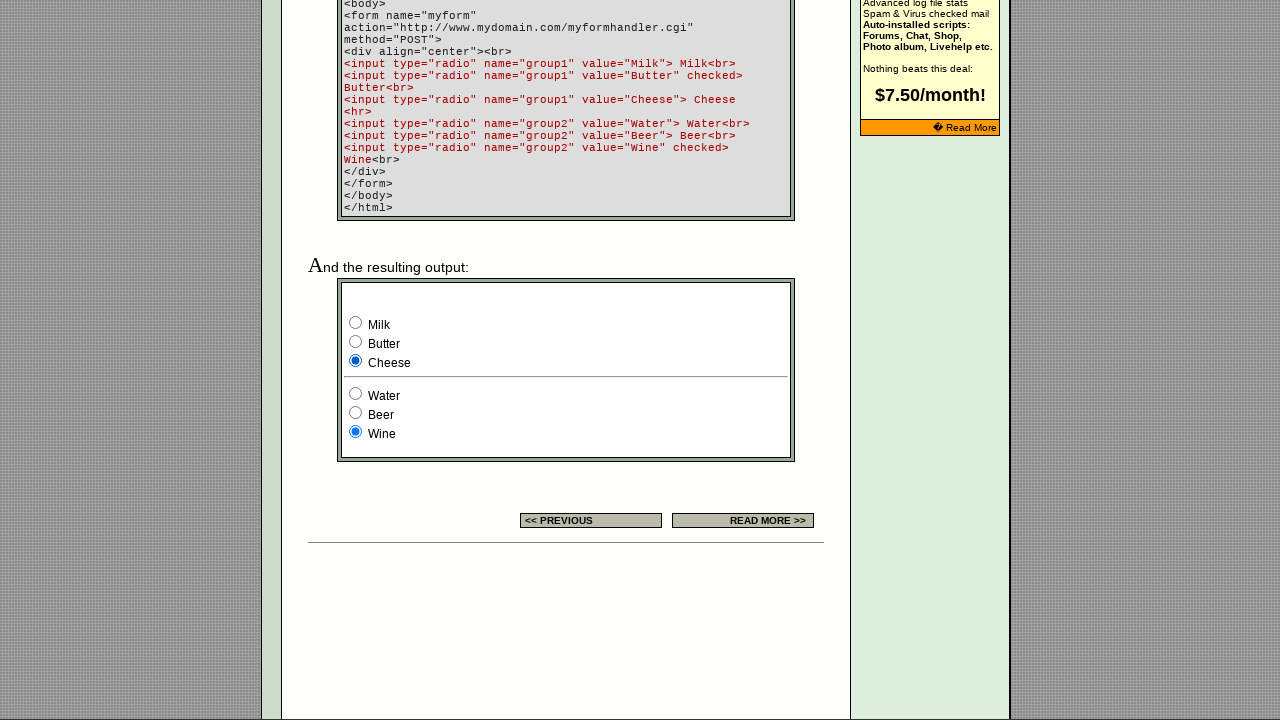